Tests search on Ministry of Ecology and Environment website by navigating to search URL with query parameter

Starting URL: https://www.mee.gov.cn/searchnew/

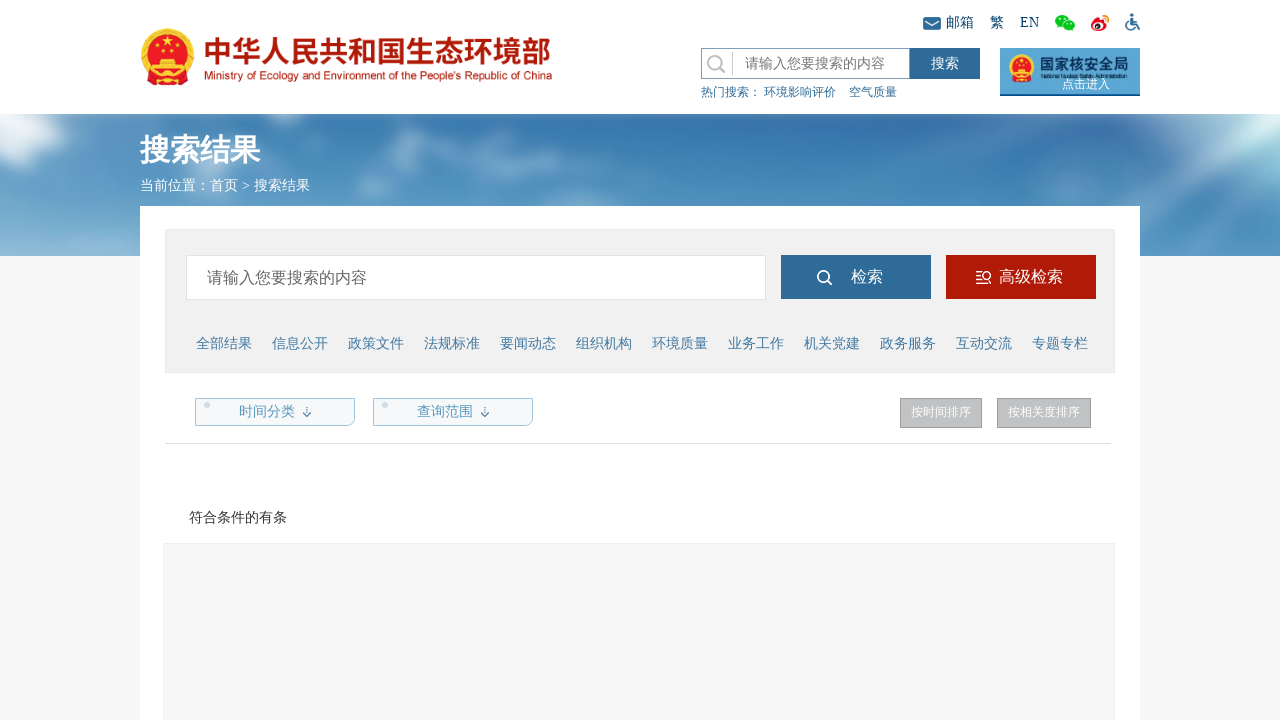

Navigated to Ministry of Ecology and Environment search page with query parameter '环境保护'
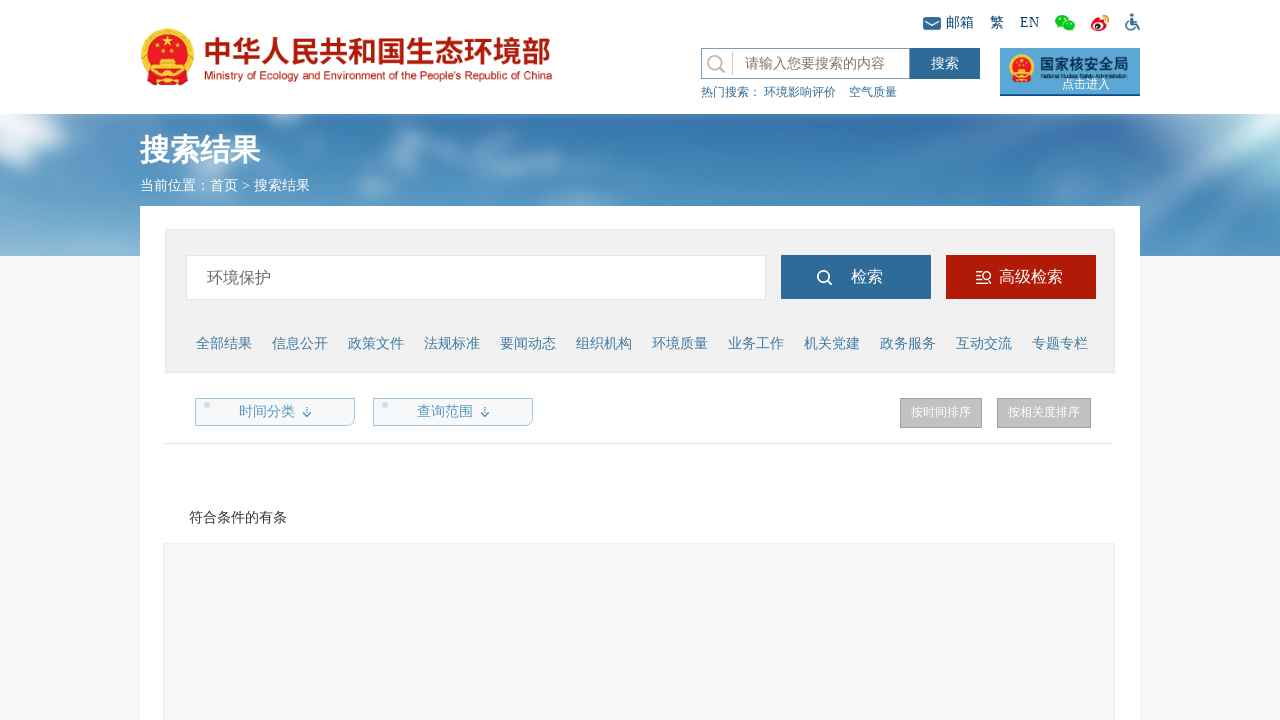

Waited 2 seconds for page content to load
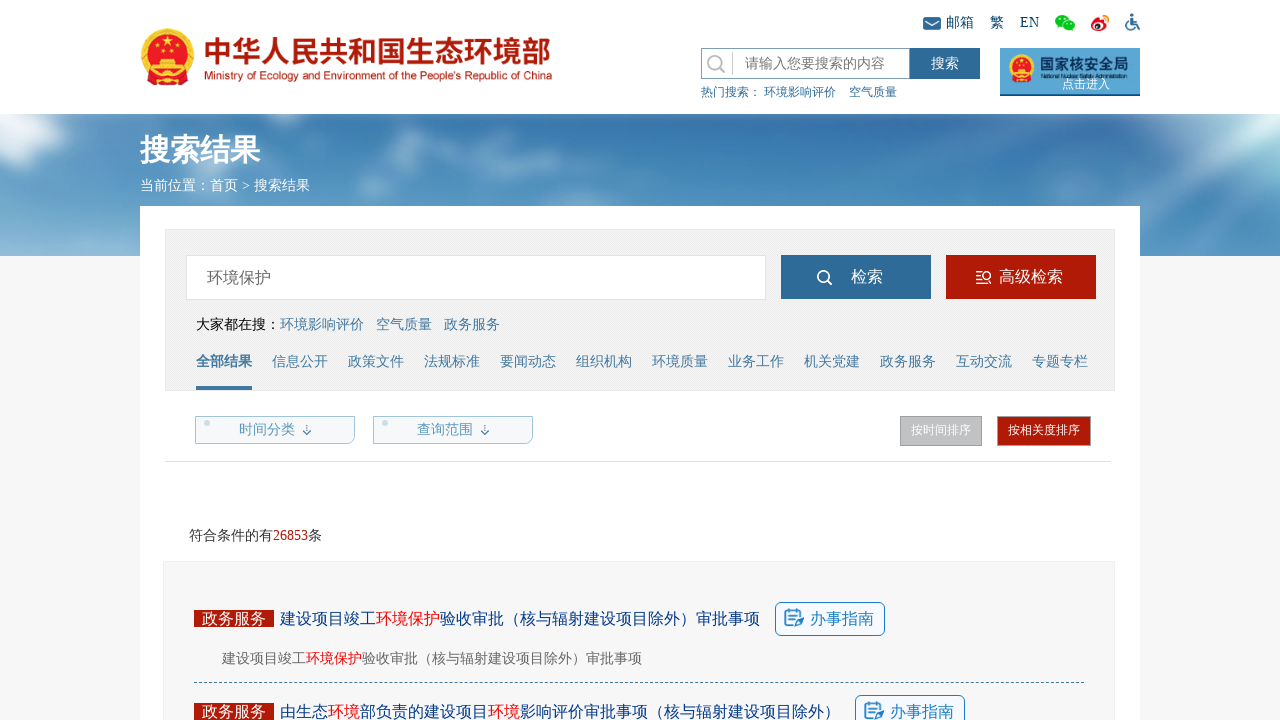

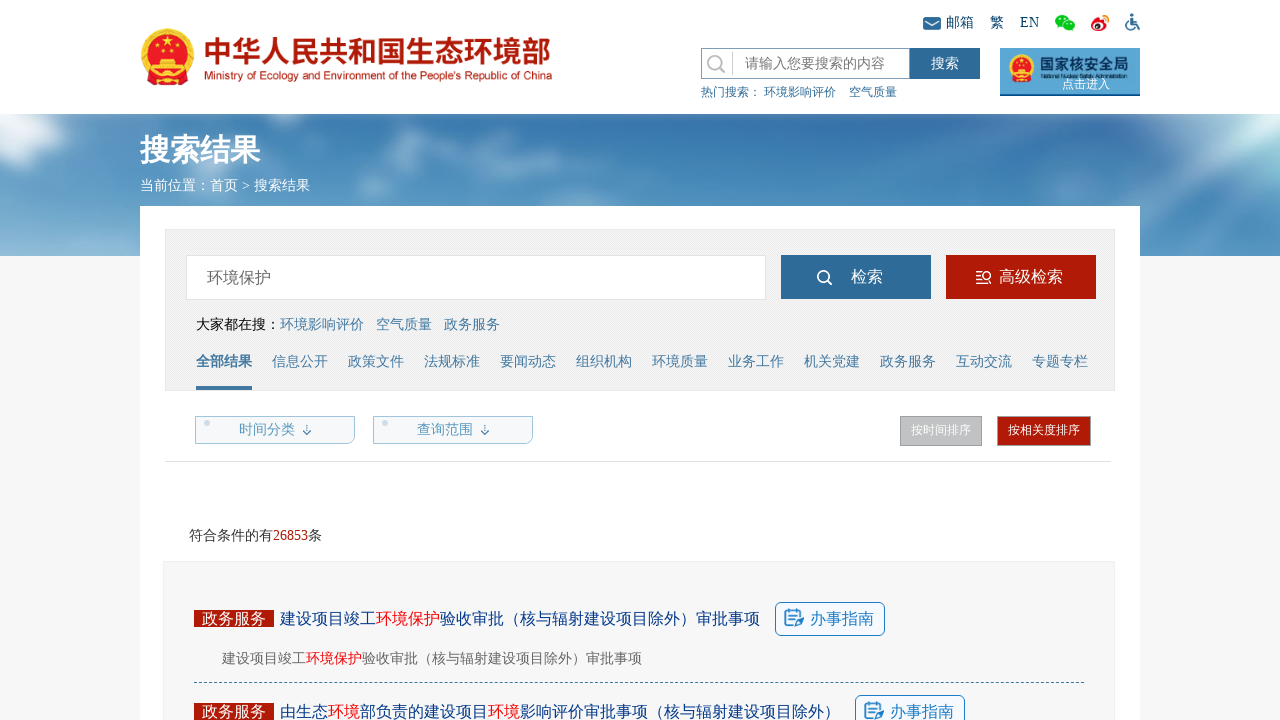